Tests clicking a button element on a demo automation testing page by locating it using its ID selector

Starting URL: https://demo.automationtesting.in/Index.html

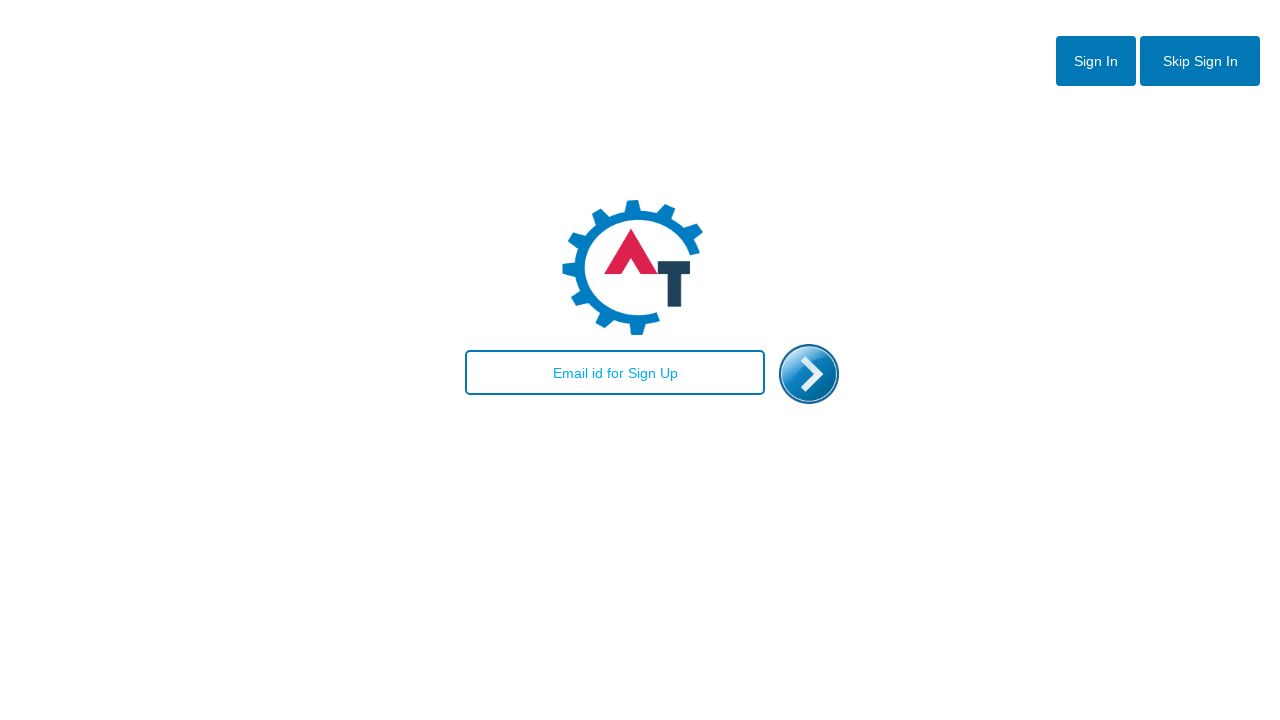

Waited for page to load (domcontentloaded)
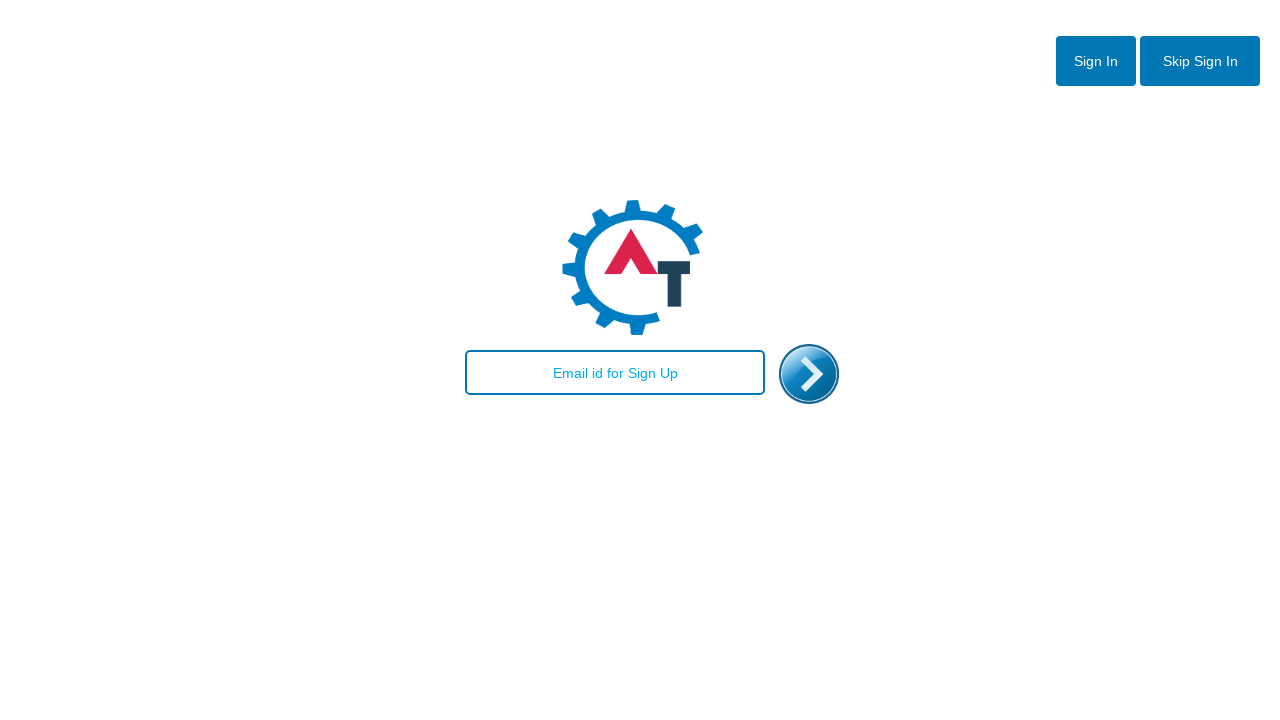

Clicked button element with ID 'btn2' at (1200, 61) on #btn2
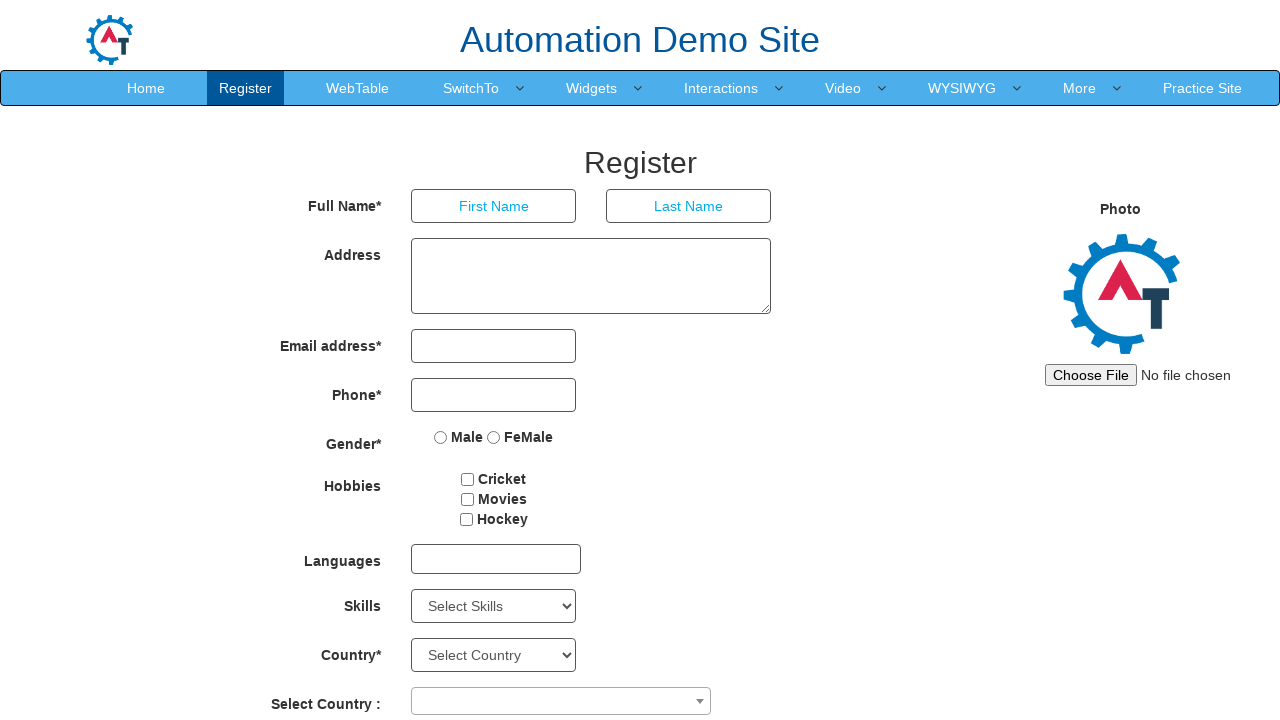

Waited 1000ms to observe the result
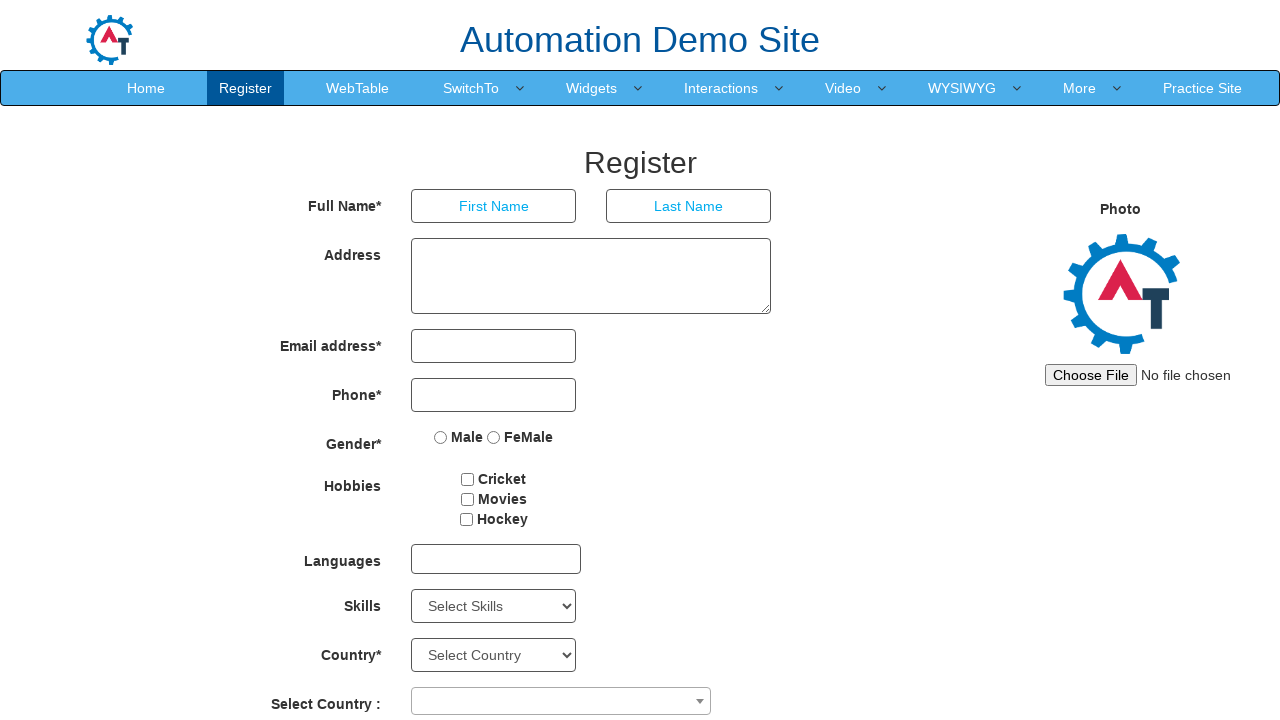

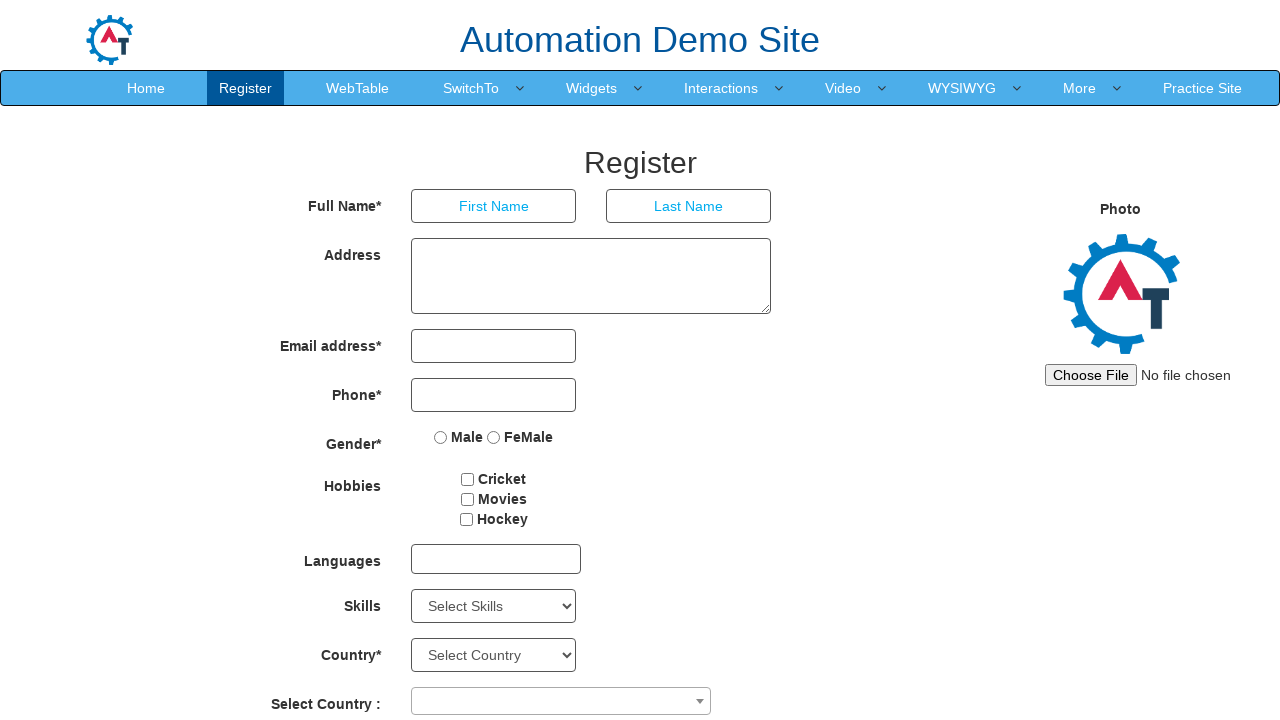